Adds a new customer by filling in customer details form and handling the alert

Starting URL: https://www.globalsqa.com/angularJs-protractor/BankingProject/#/login

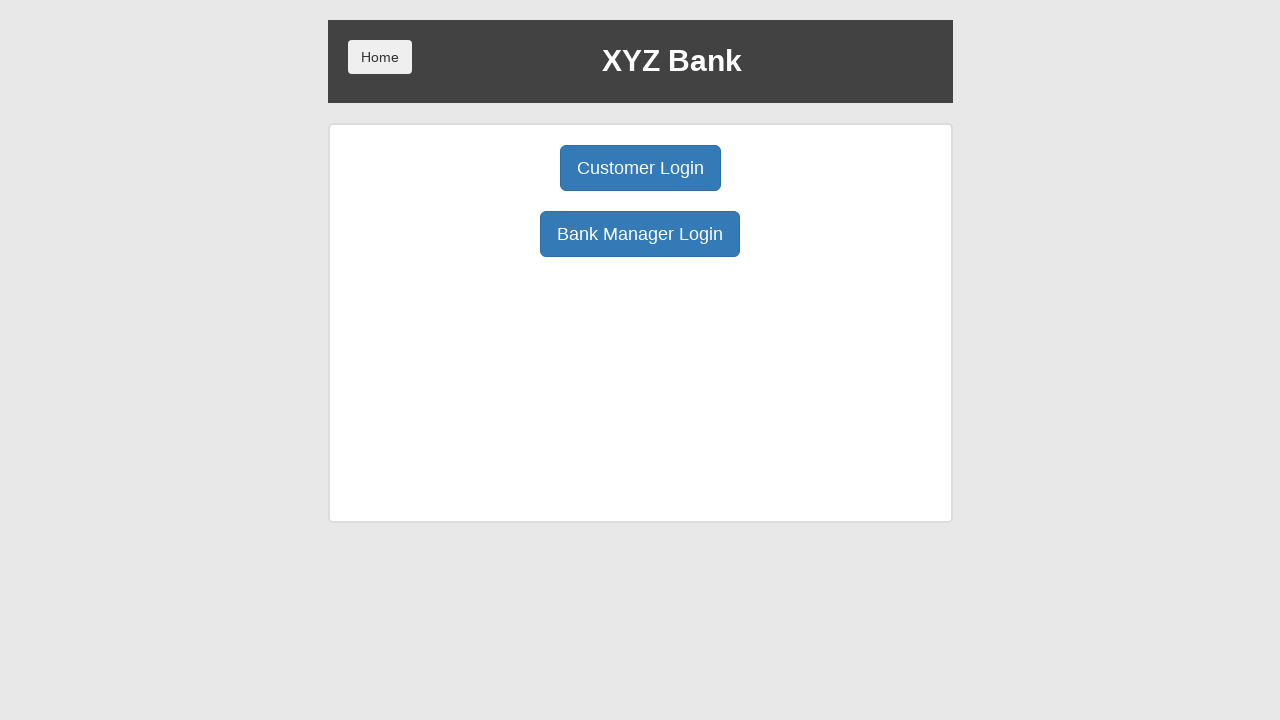

Clicked Bank Manager Login button at (640, 234) on button:has-text('Bank Manager Login')
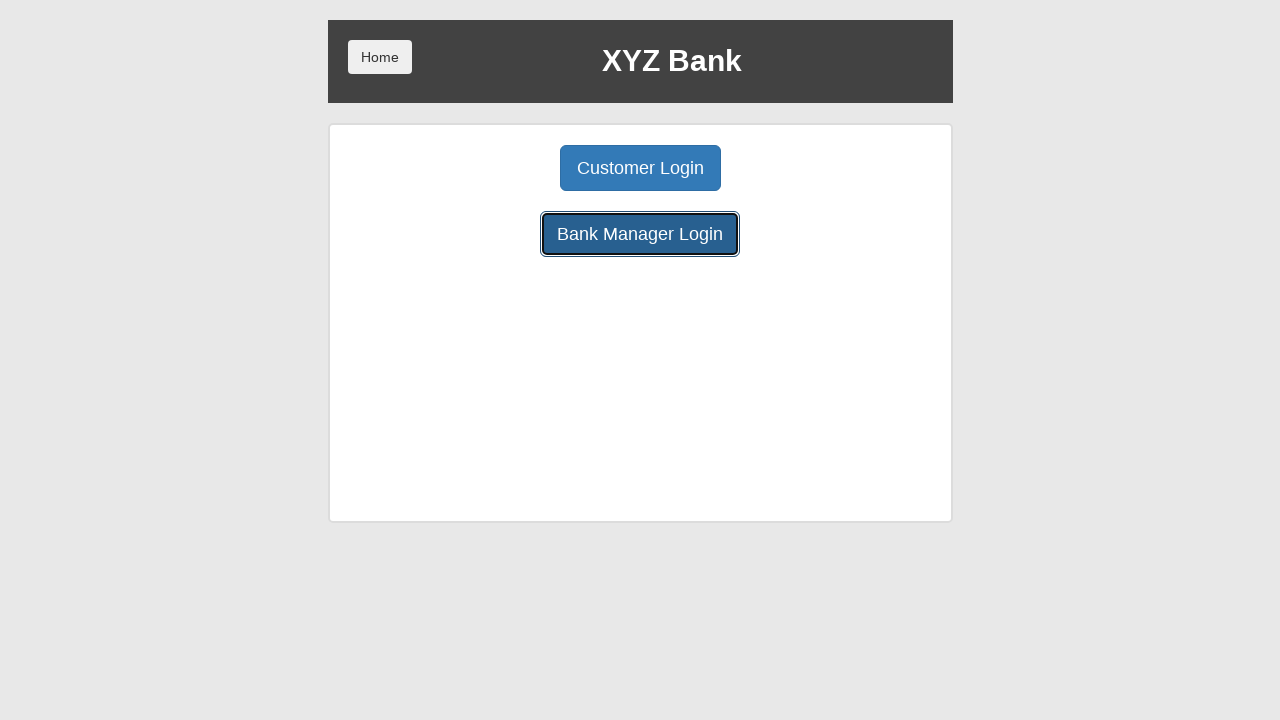

Clicked Add Customer button at (502, 168) on button[ng-class='btnClass1']
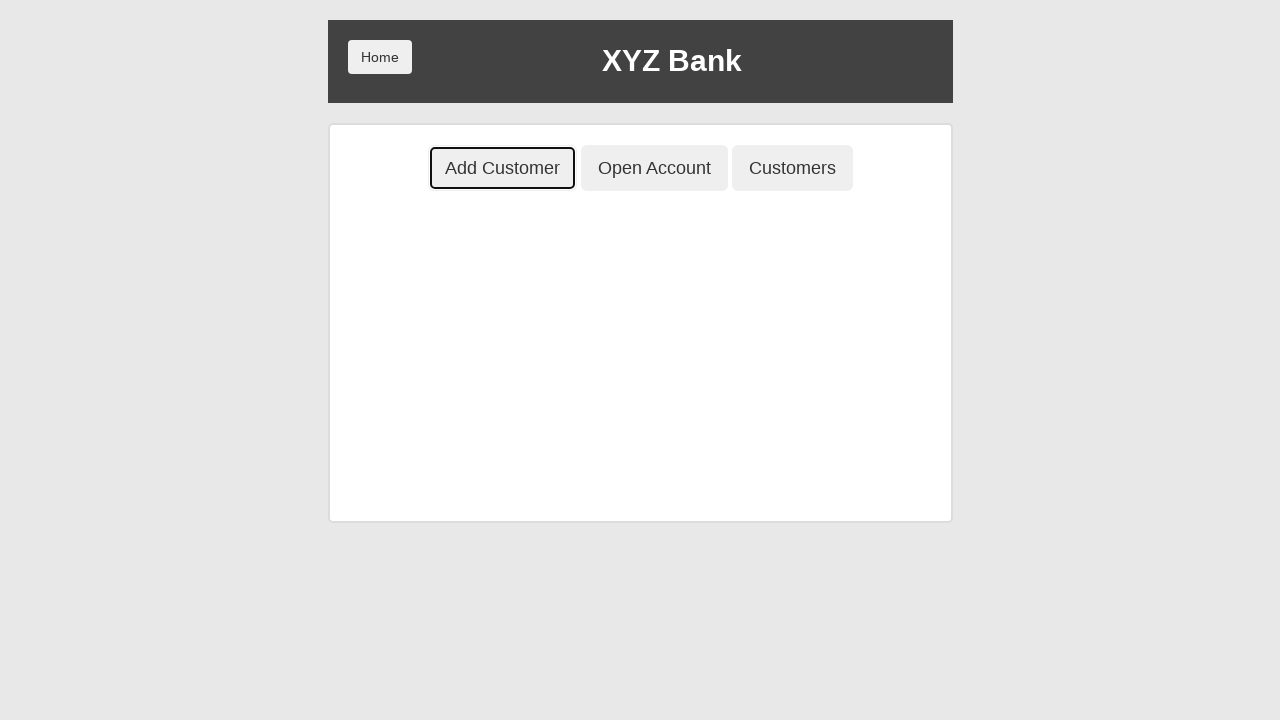

Filled first name field with 'John' on input[ng-model='fName']
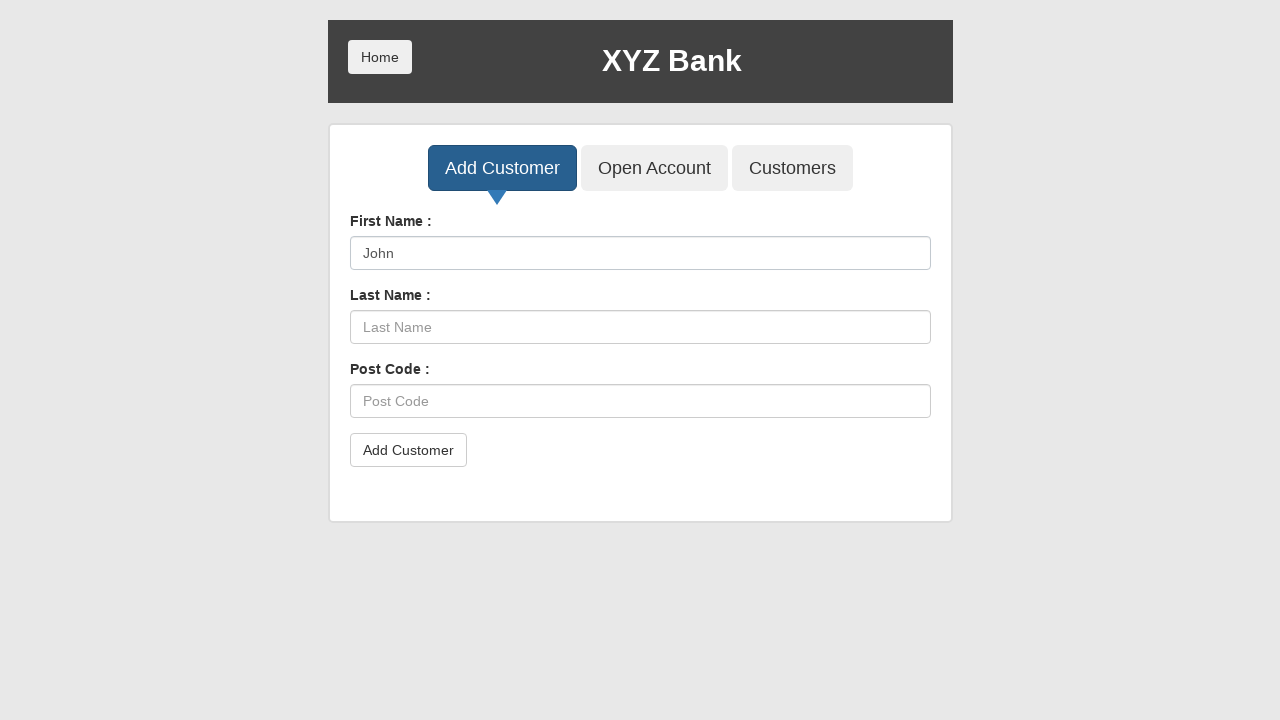

Filled last name field with 'Smith' on input[ng-model='lName']
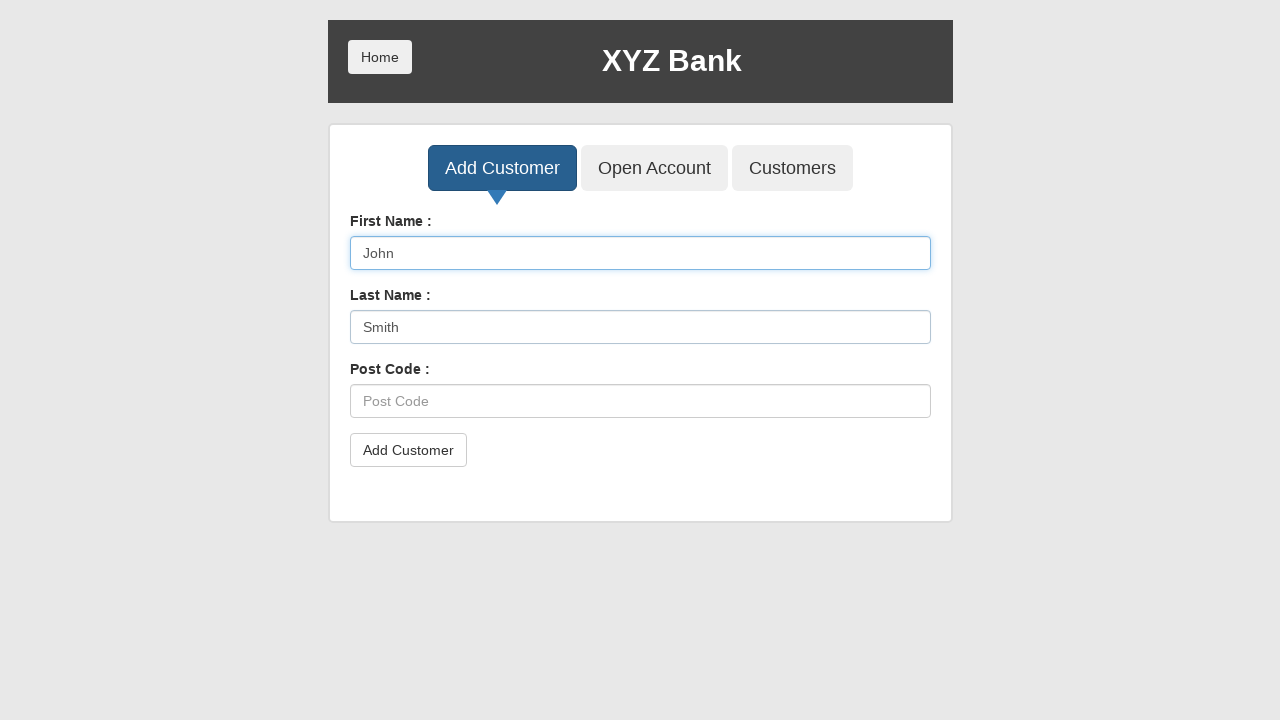

Filled postal code field with '12345' on input[ng-model='postCd']
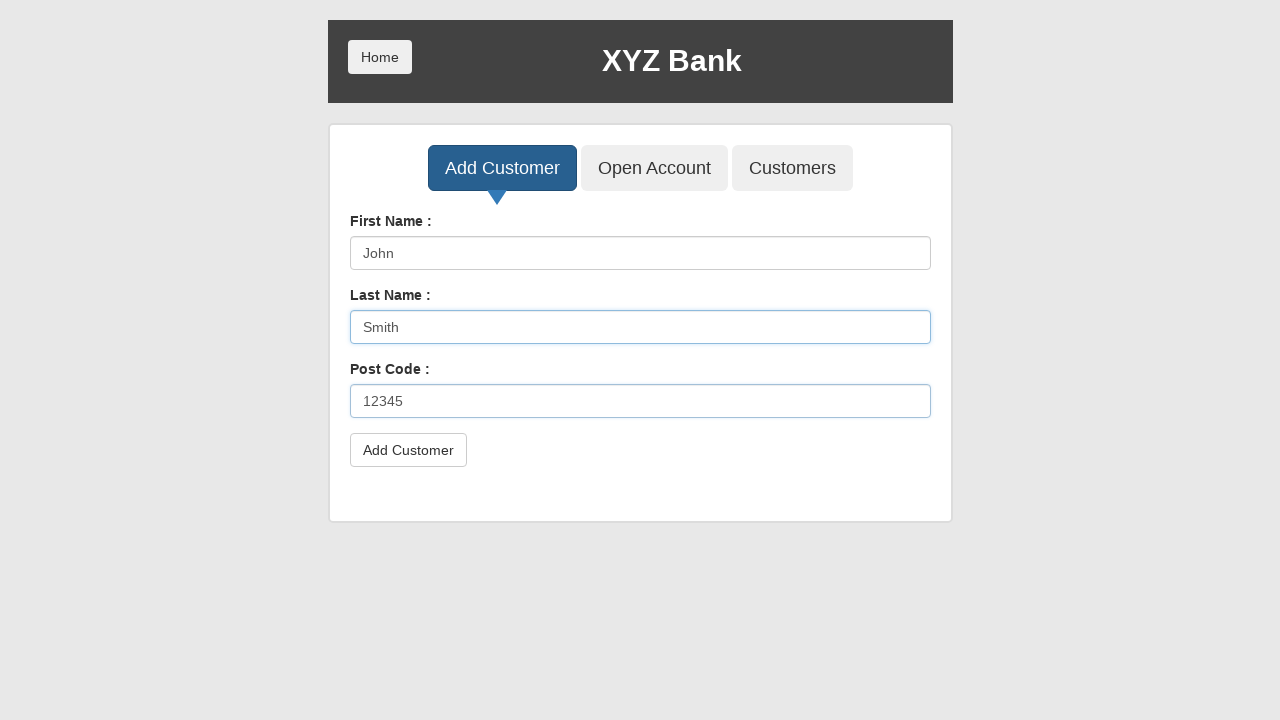

Clicked submit button to add customer at (408, 450) on button[type='submit']
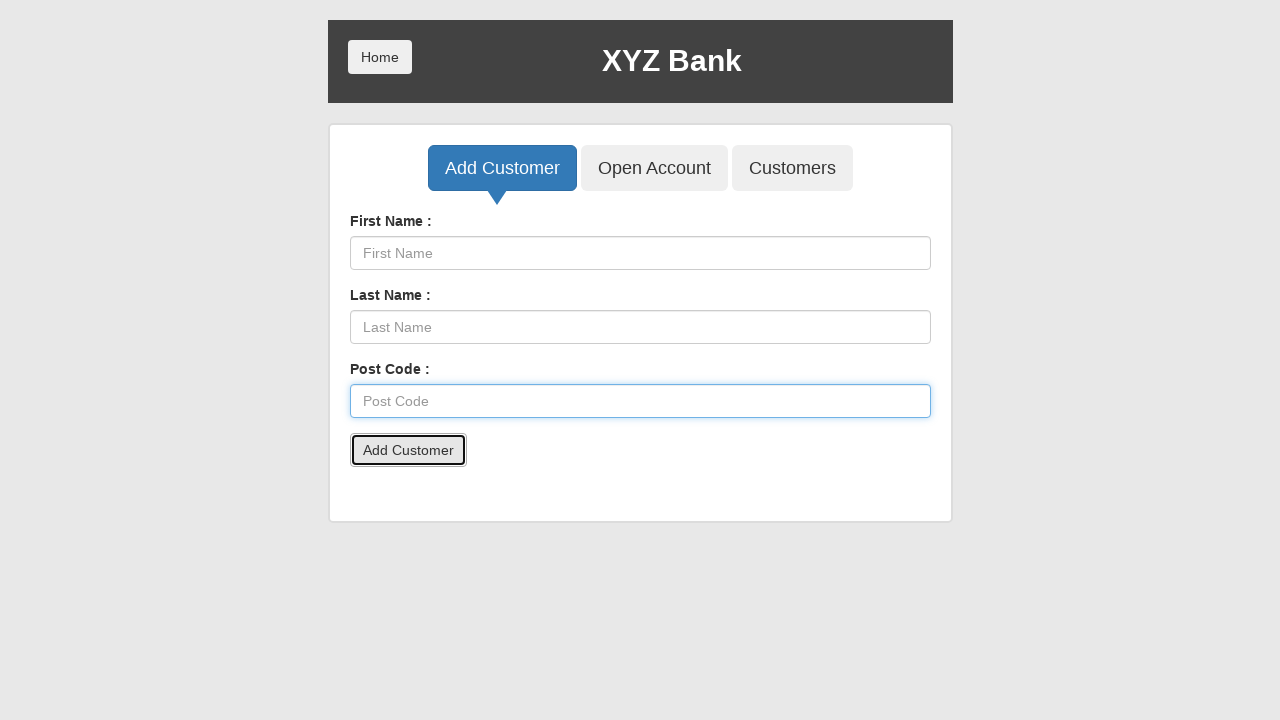

Alert dialog accepted
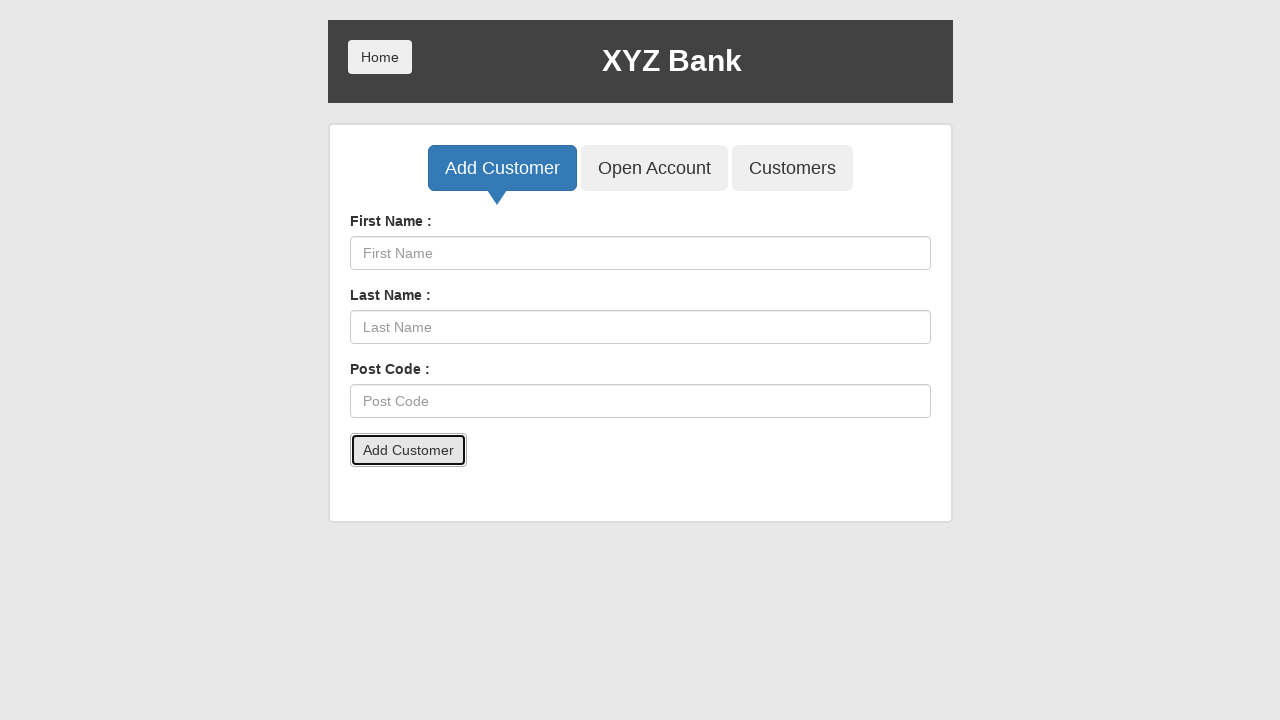

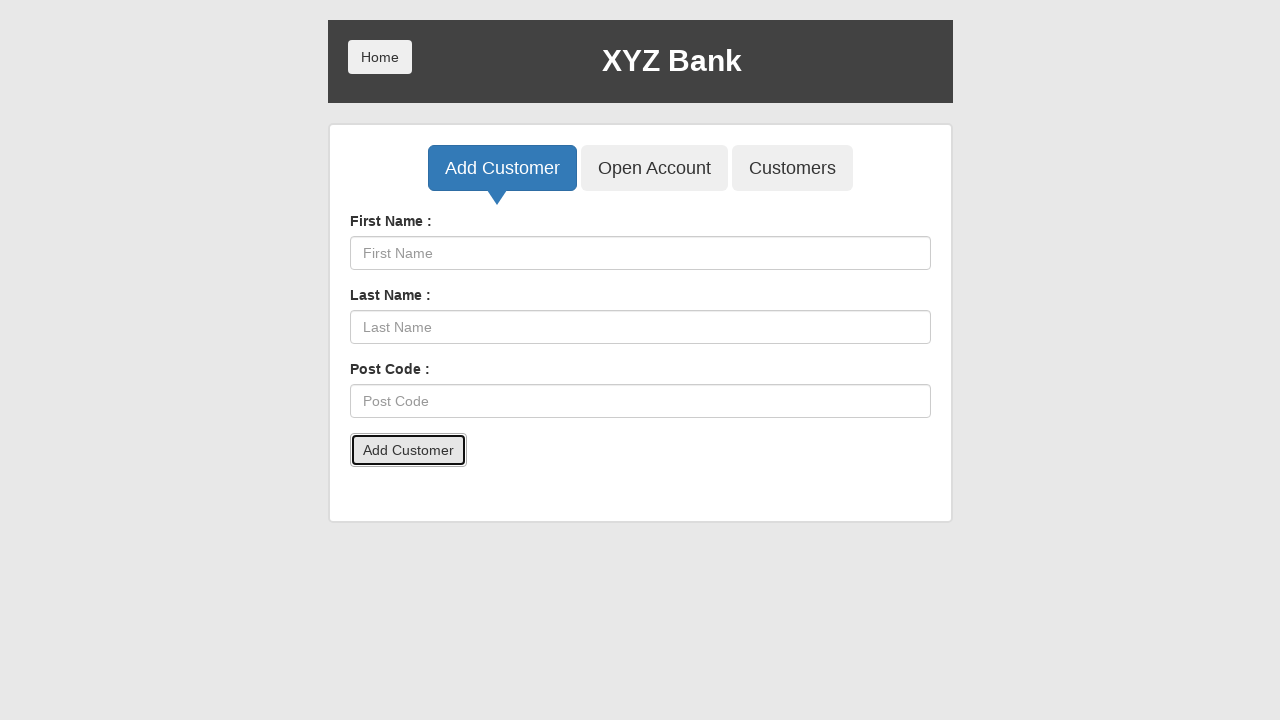